Tests drag and drop functionality within an iframe on the jQuery UI demo site by dragging an element from source to destination.

Starting URL: https://jqueryui.com/droppable/

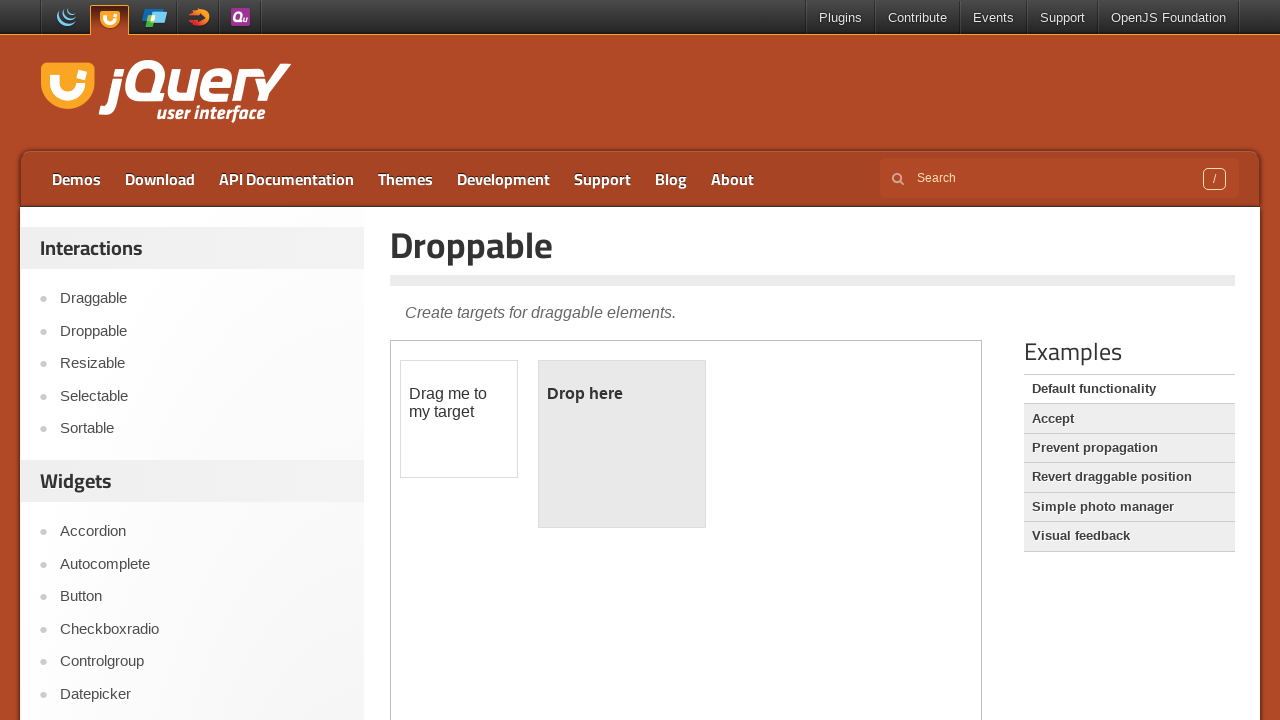

Waited for iframe to load on jQuery UI droppable demo page
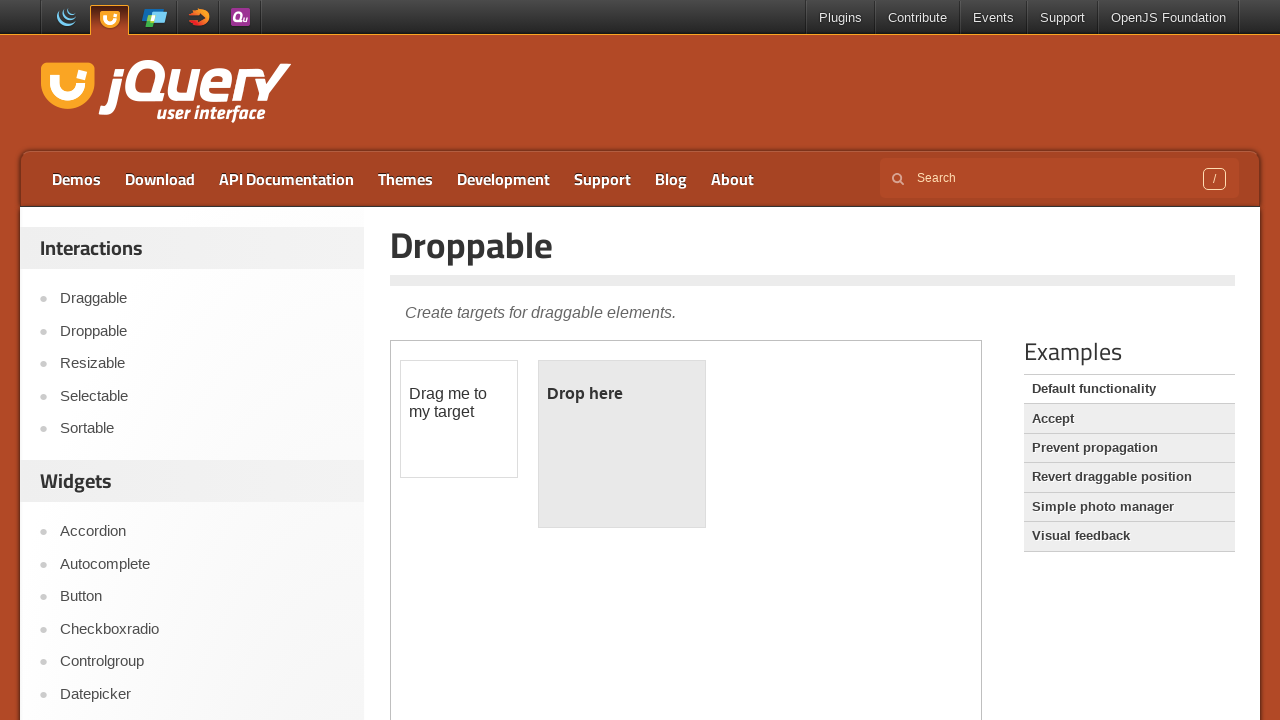

Retrieved iframe frame by URL
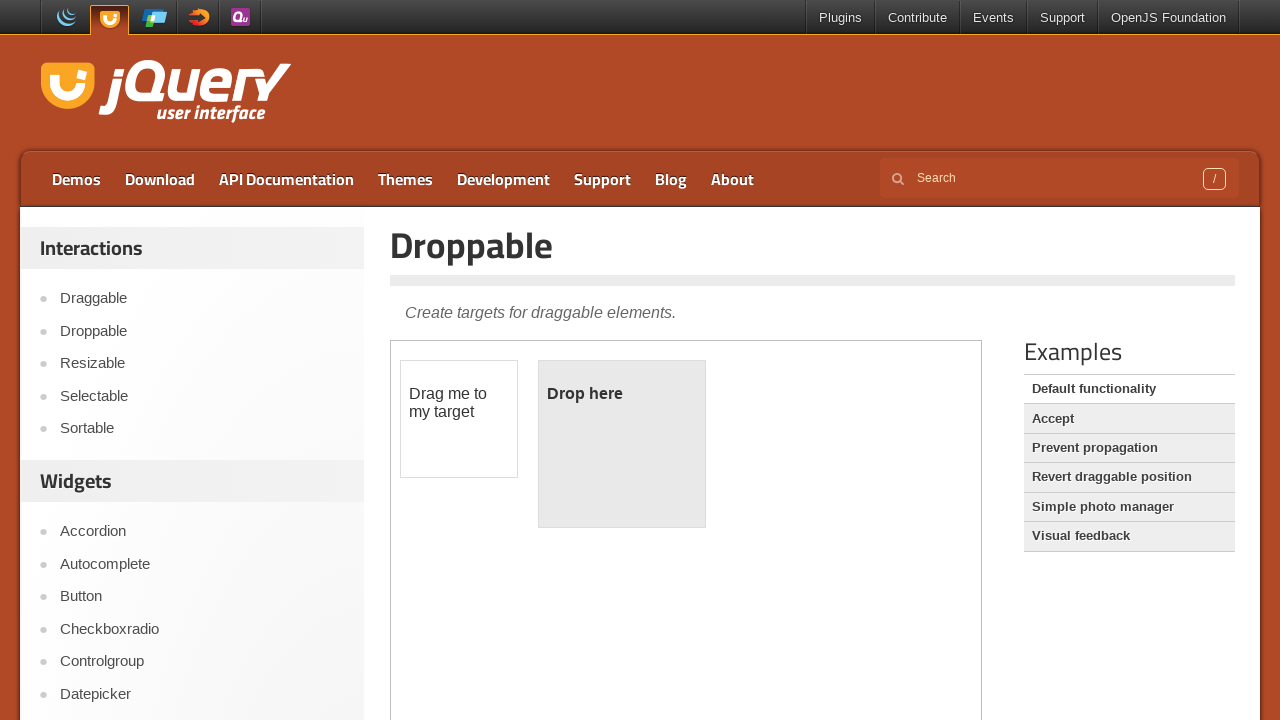

Waited for draggable element to load in frame
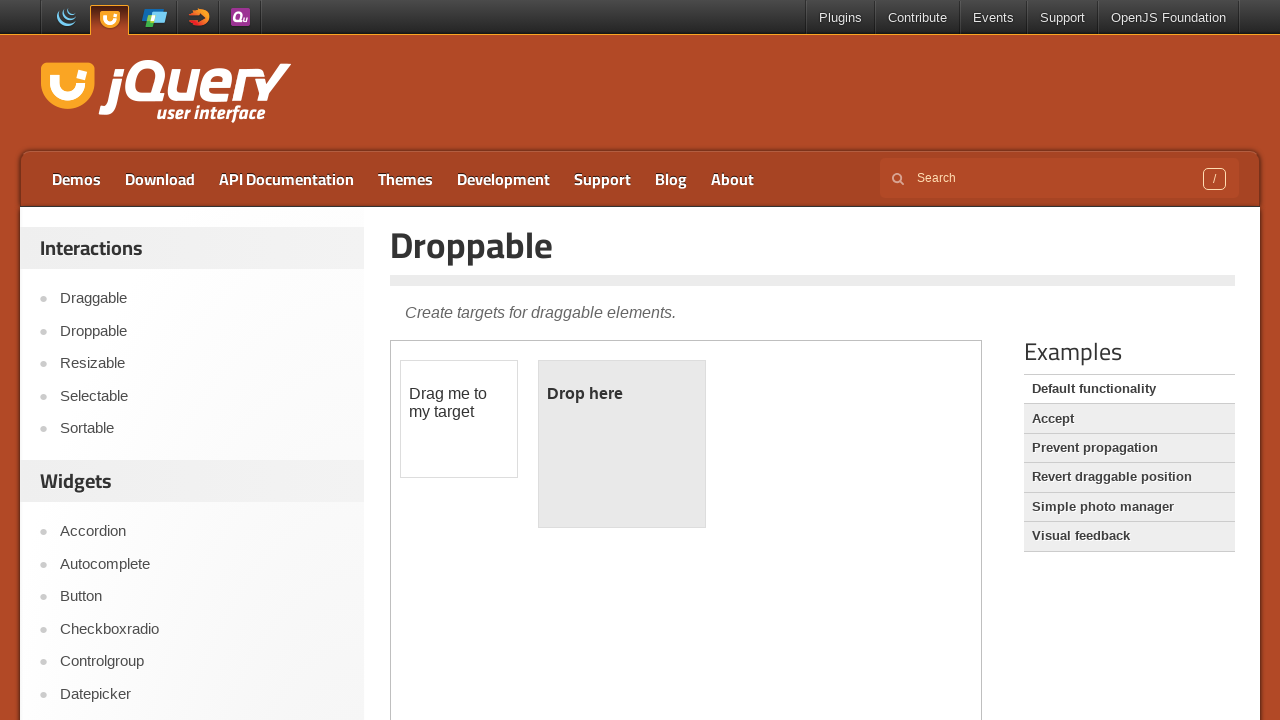

Located draggable source element and droppable destination element
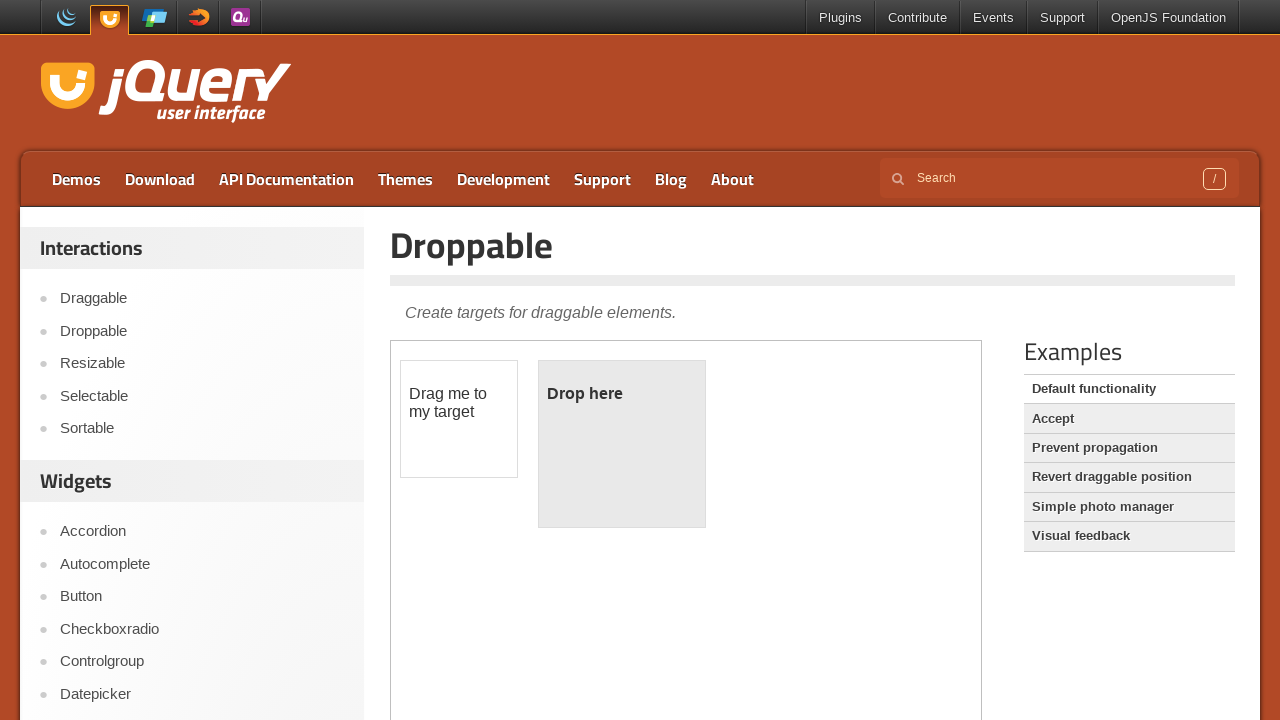

Retrieved bounding boxes for source and destination elements
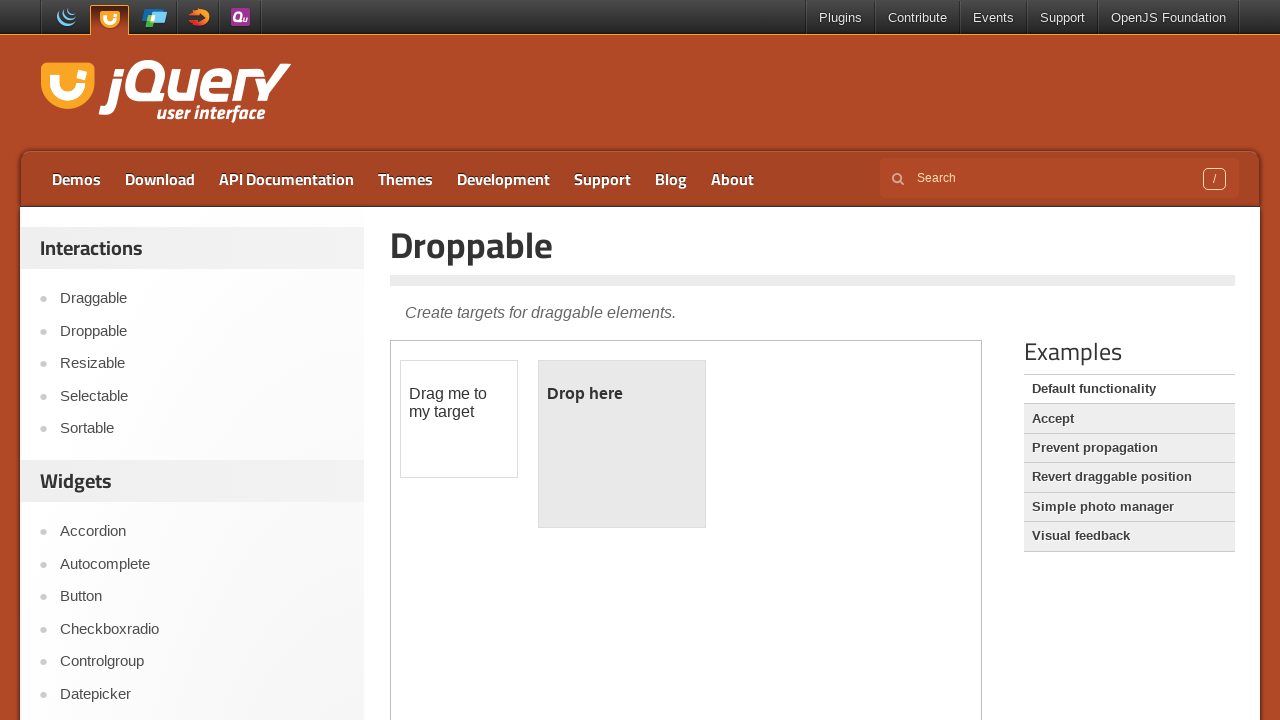

Moved mouse to center of draggable element at (459, 419)
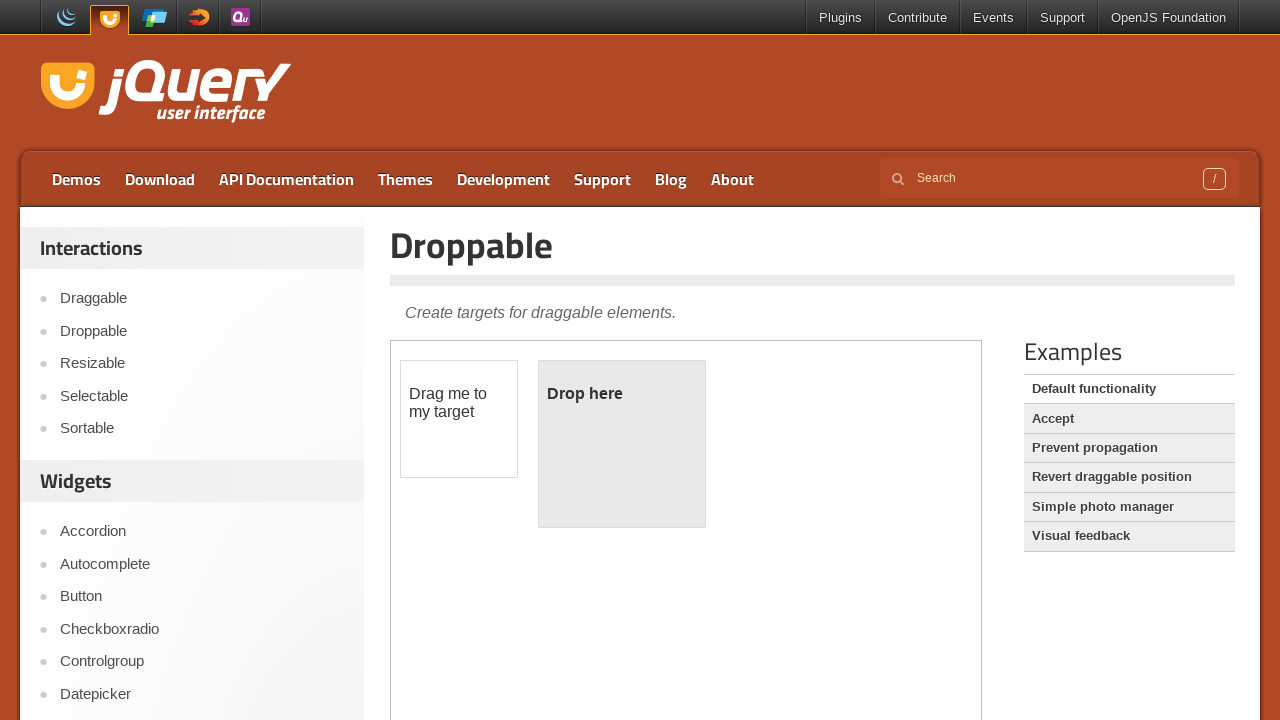

Pressed mouse button down on draggable element at (459, 419)
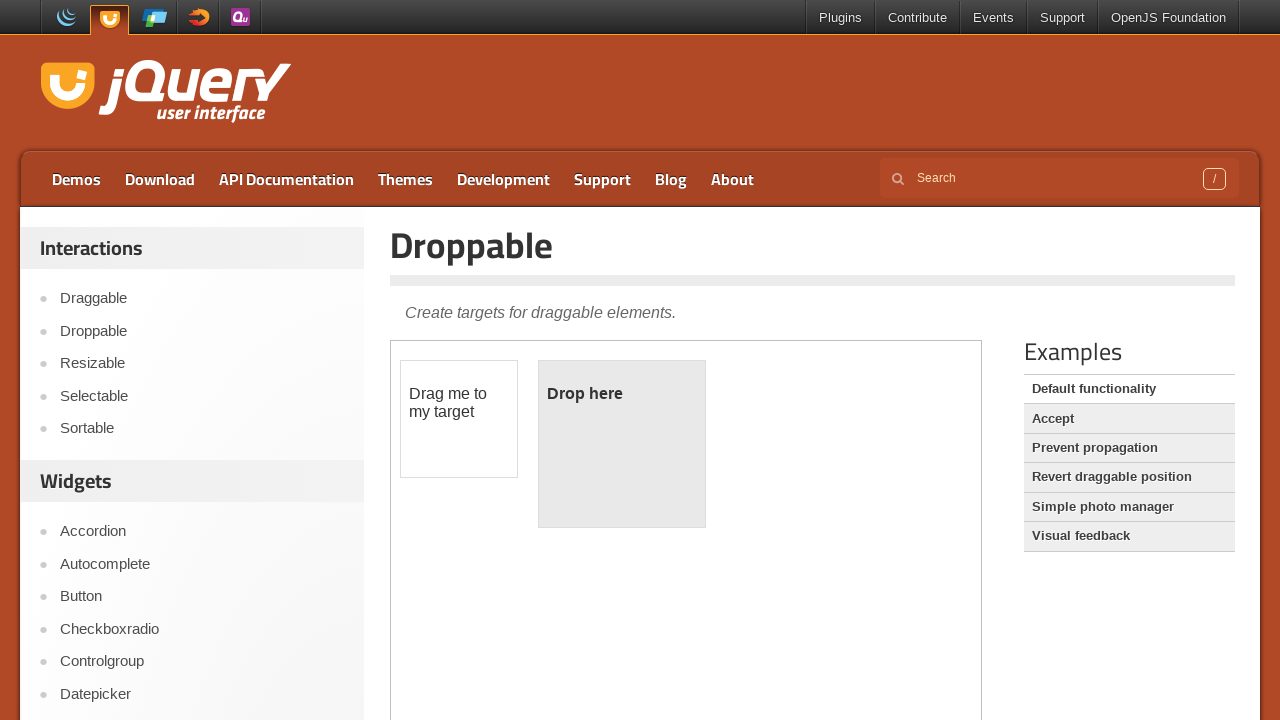

Moved mouse to center of droppable destination element at (622, 444)
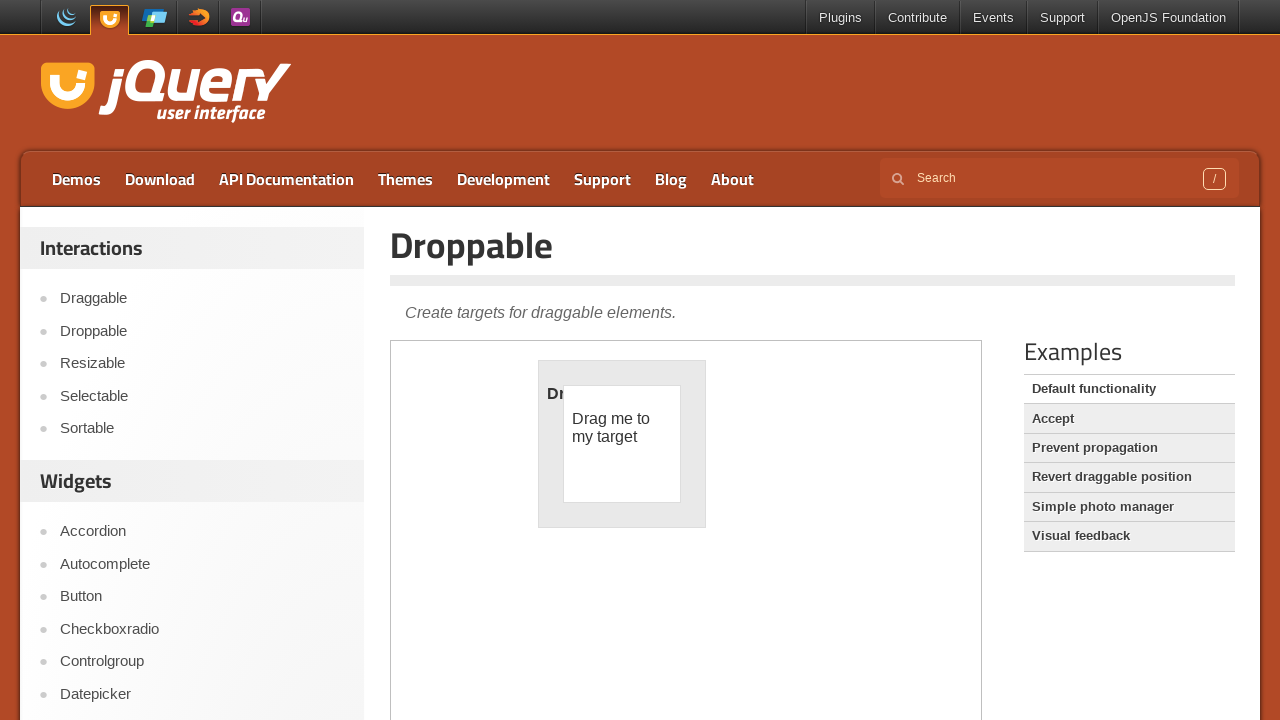

Released mouse button to complete drag and drop operation at (622, 444)
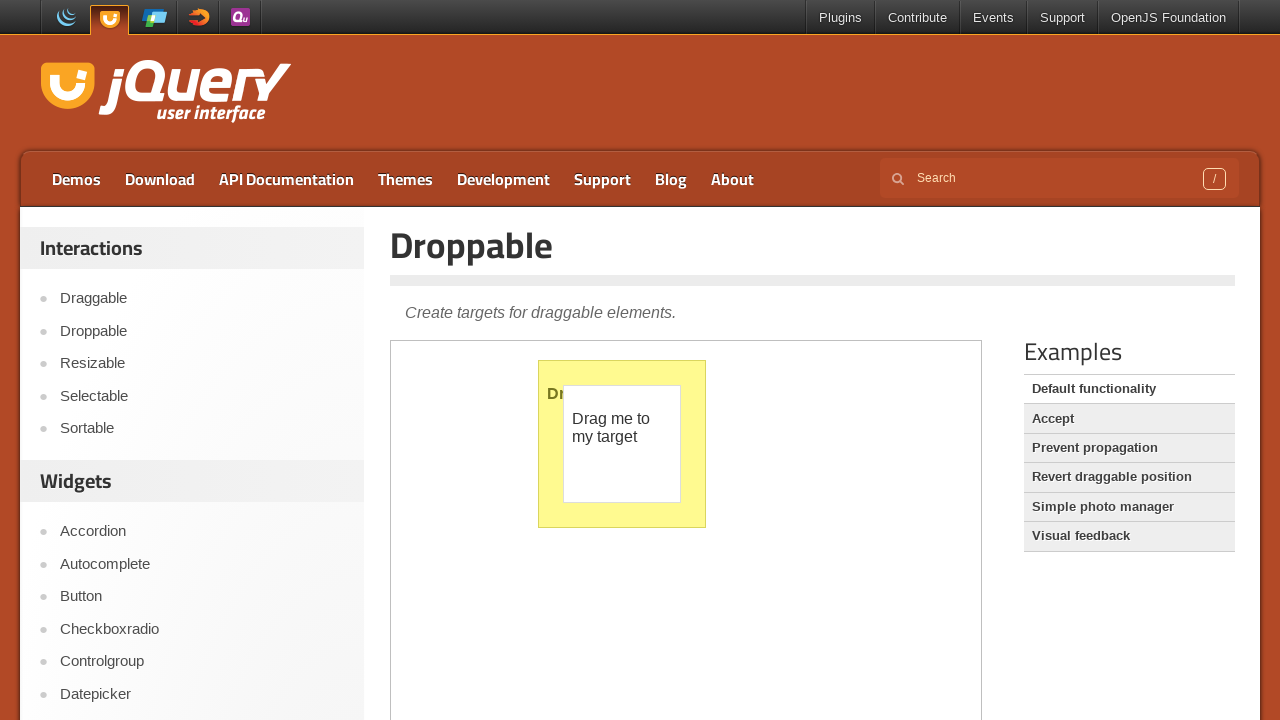

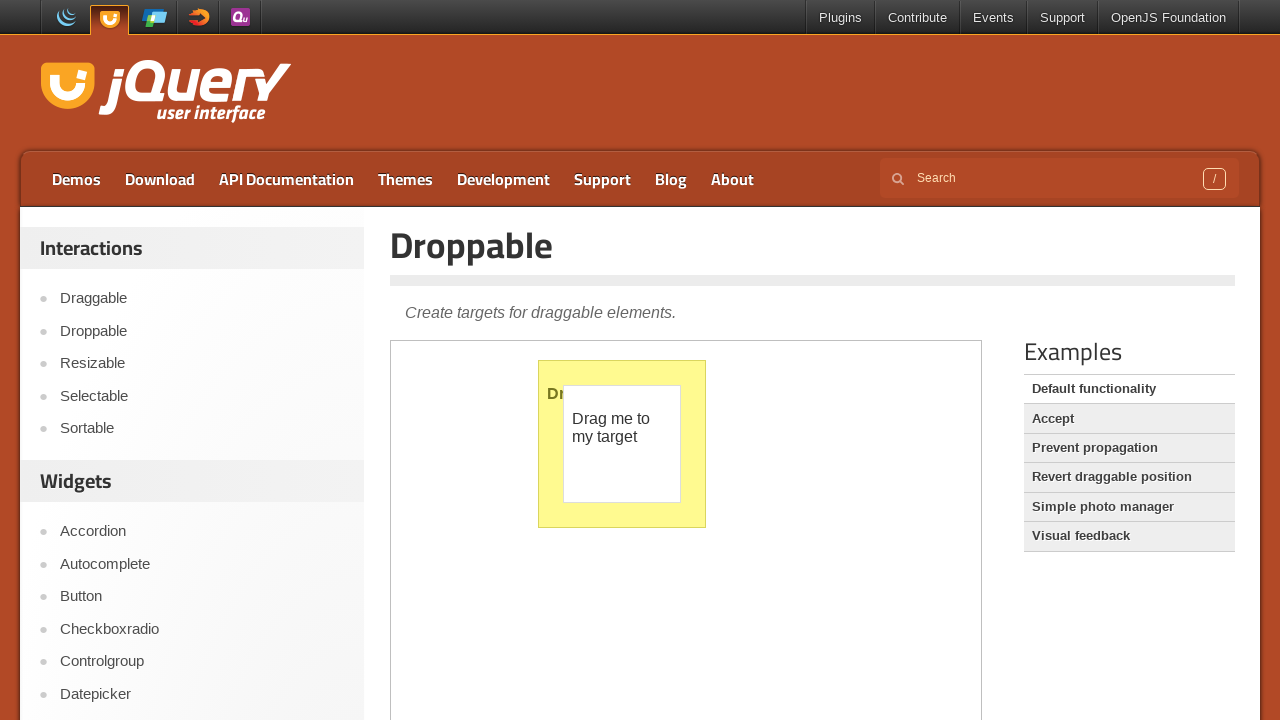